Tests JavaScript prompt dialog handling by triggering a prompt, entering text, and accepting it

Starting URL: https://the-internet.herokuapp.com/

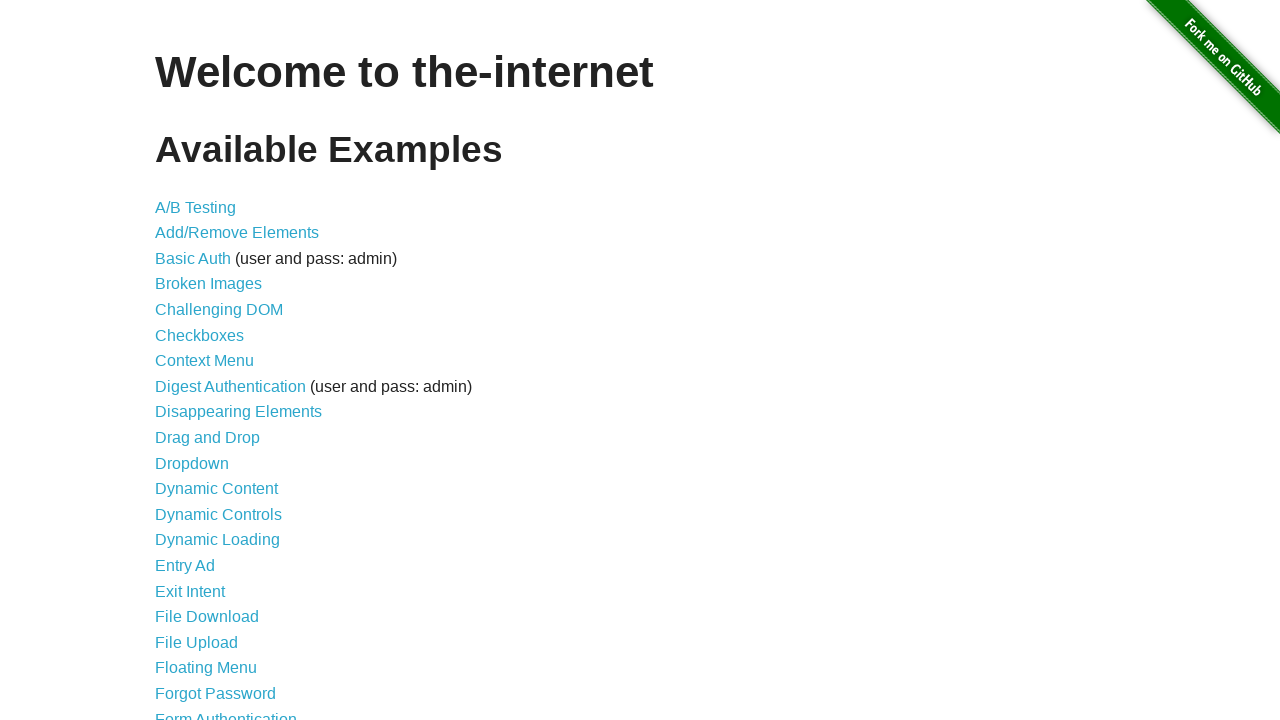

Clicked on JavaScript Alerts link at (214, 361) on text=JavaScript Alerts
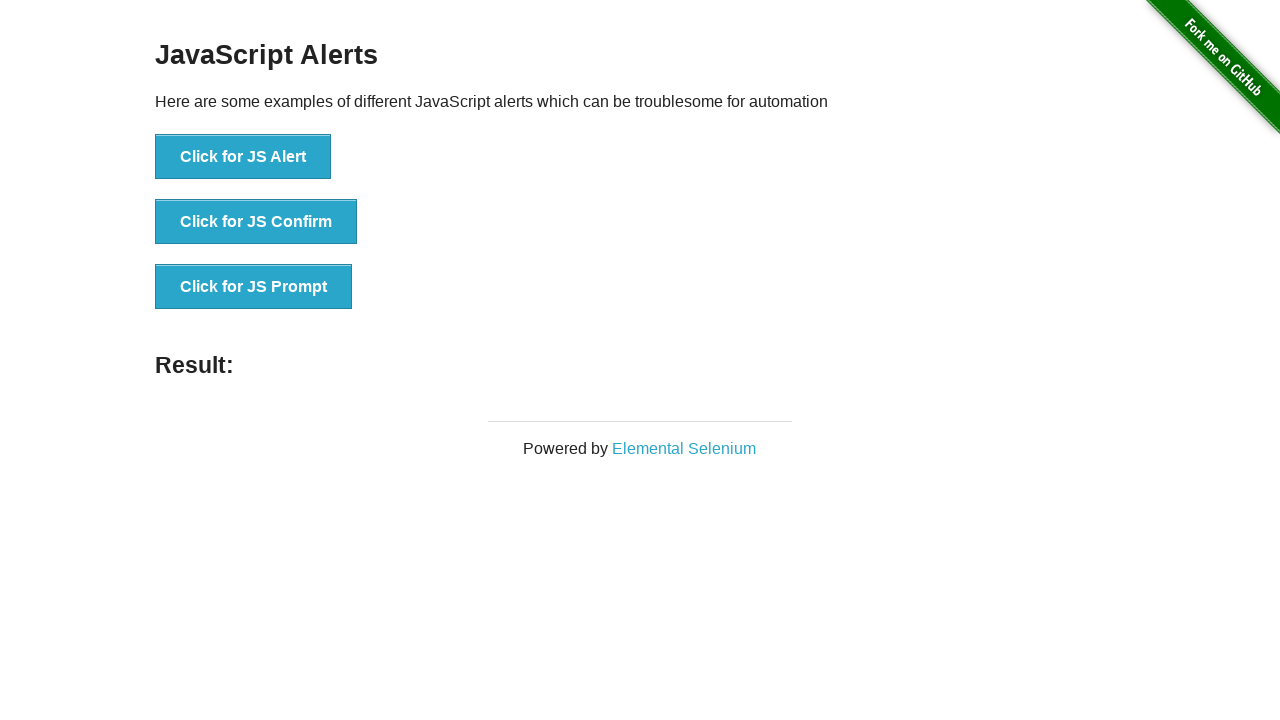

Set up dialog handler to accept prompt with text 'Text Lorem'
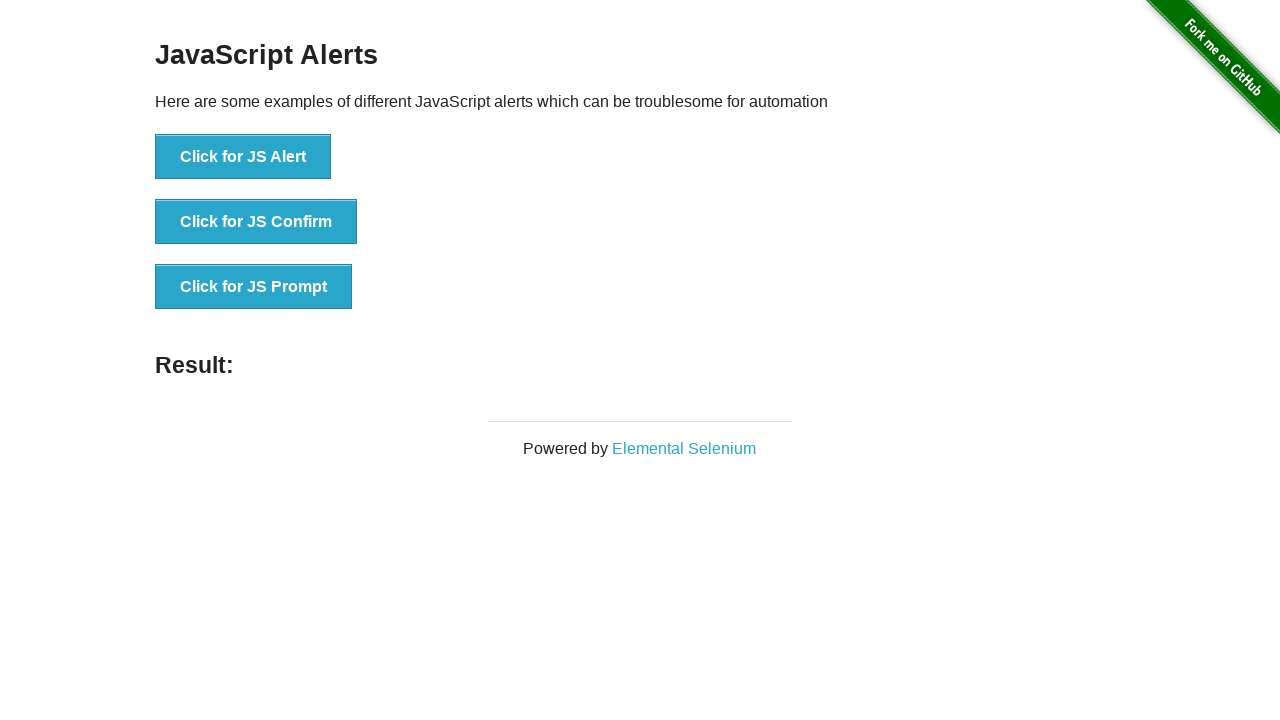

Clicked button to trigger JavaScript prompt dialog at (254, 287) on xpath=//button[text()='Click for JS Prompt']
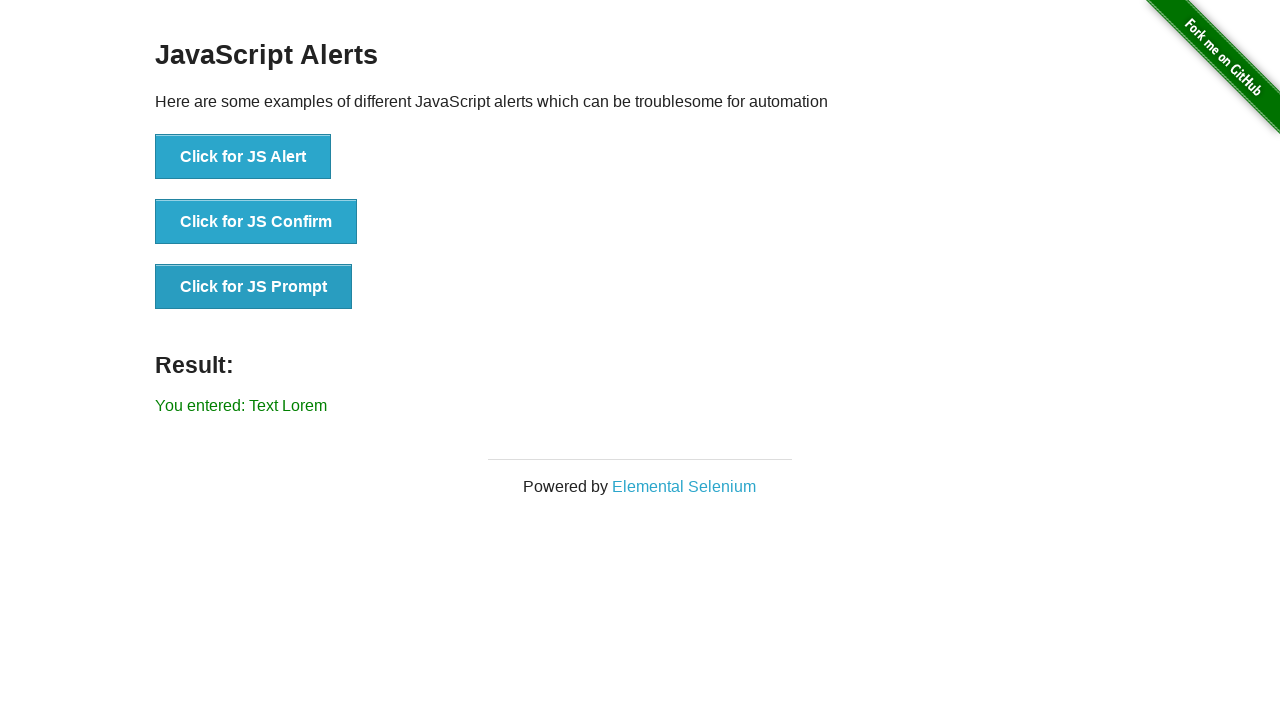

Result element loaded after prompt was accepted
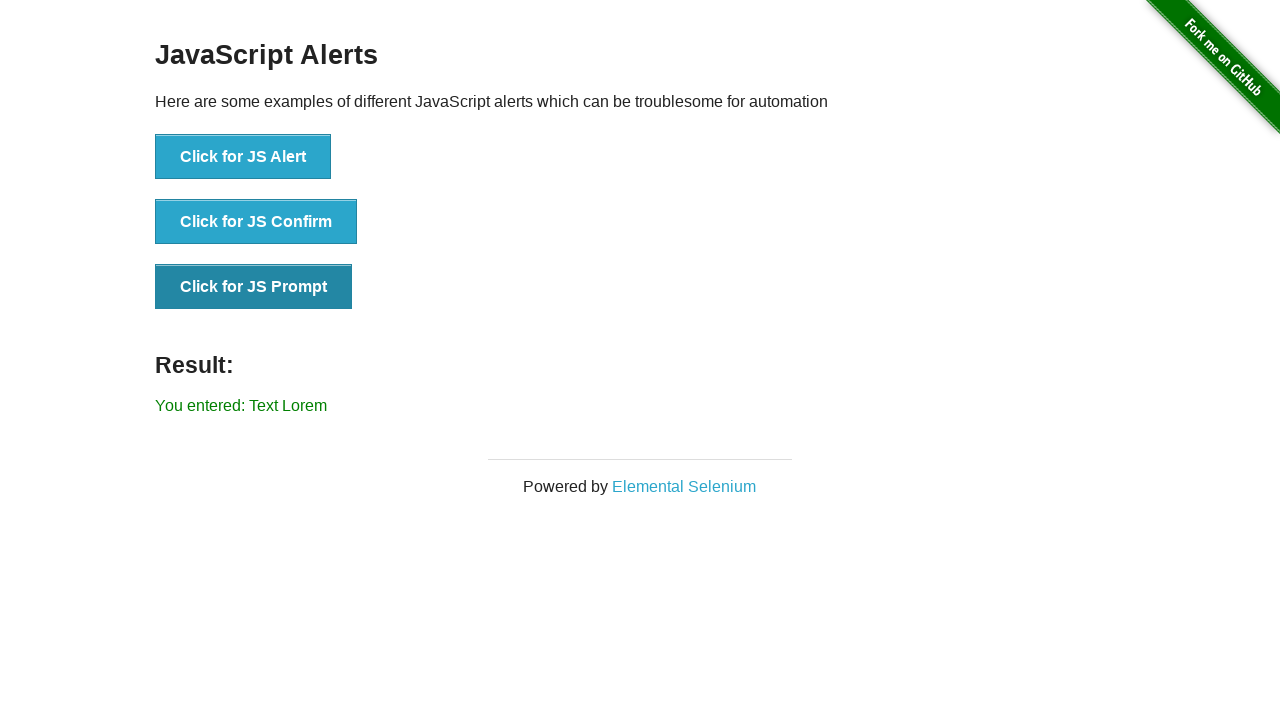

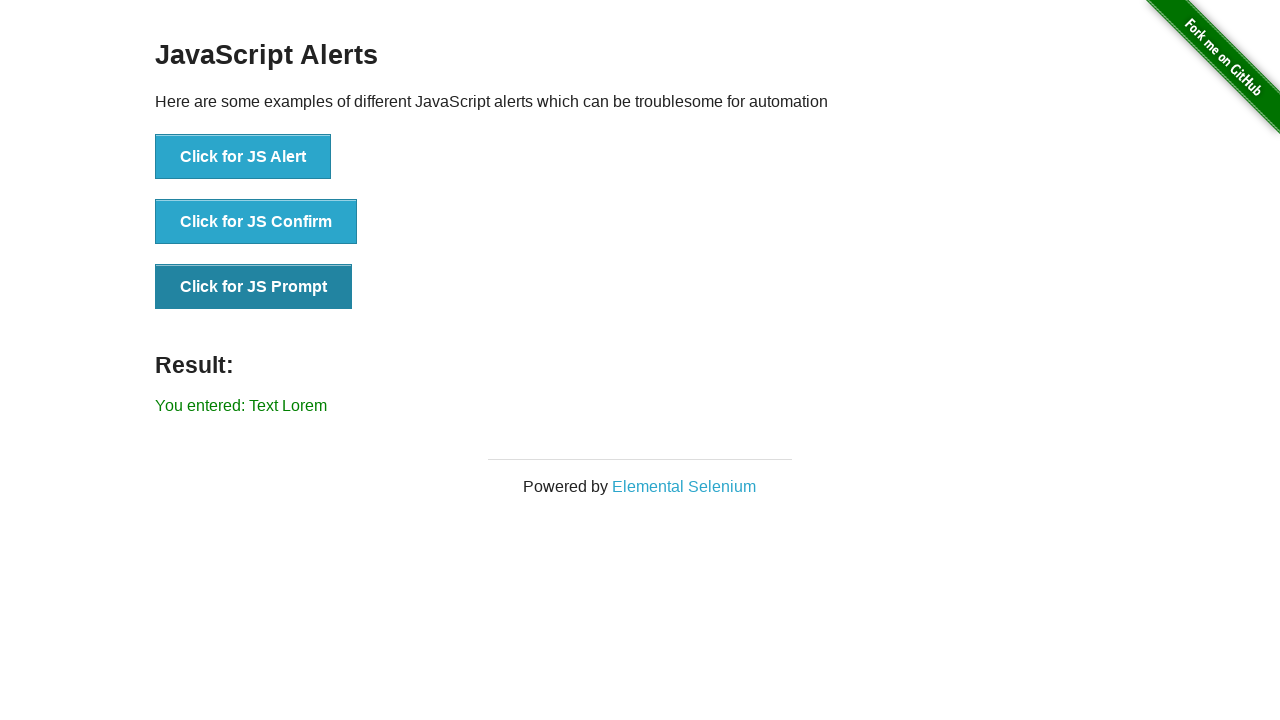